Tests dropdown selections on a travel booking form by selecting currency from a static dropdown and adjusting passenger counts for adults and children

Starting URL: https://rahulshettyacademy.com/dropdownsPractise/

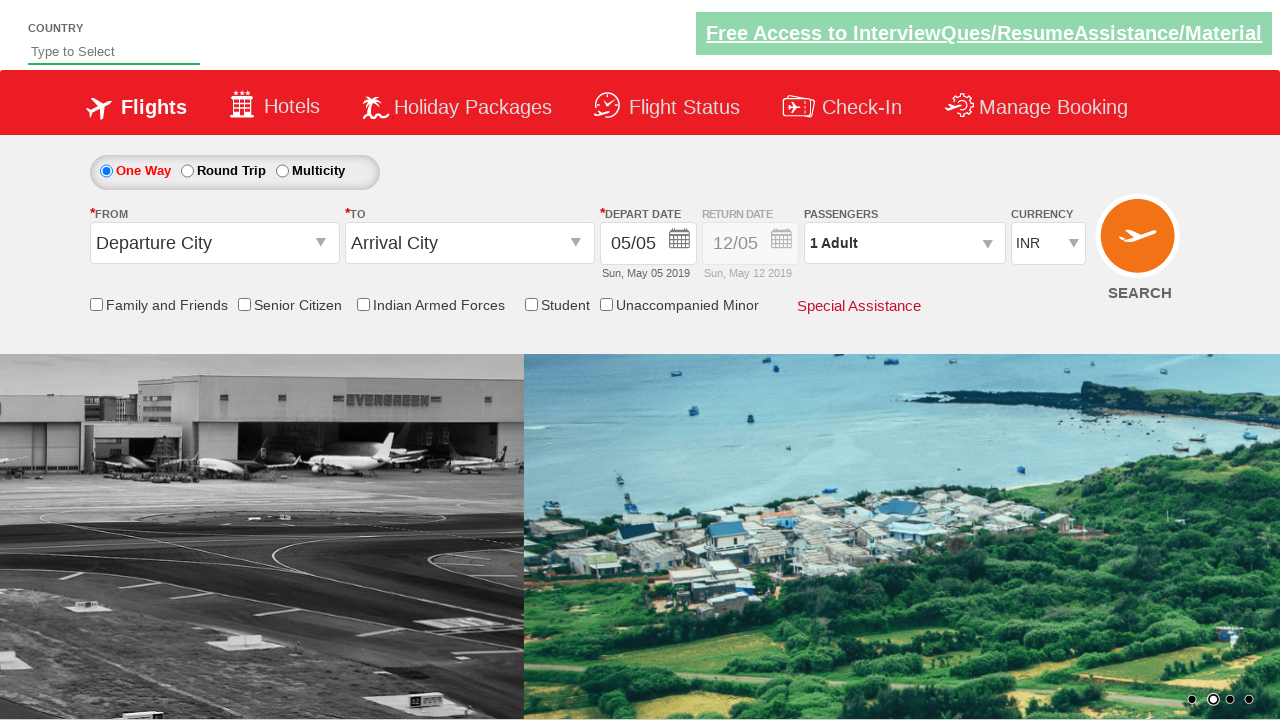

Selected USD currency from dropdown (index 3) on #ctl00_mainContent_DropDownListCurrency
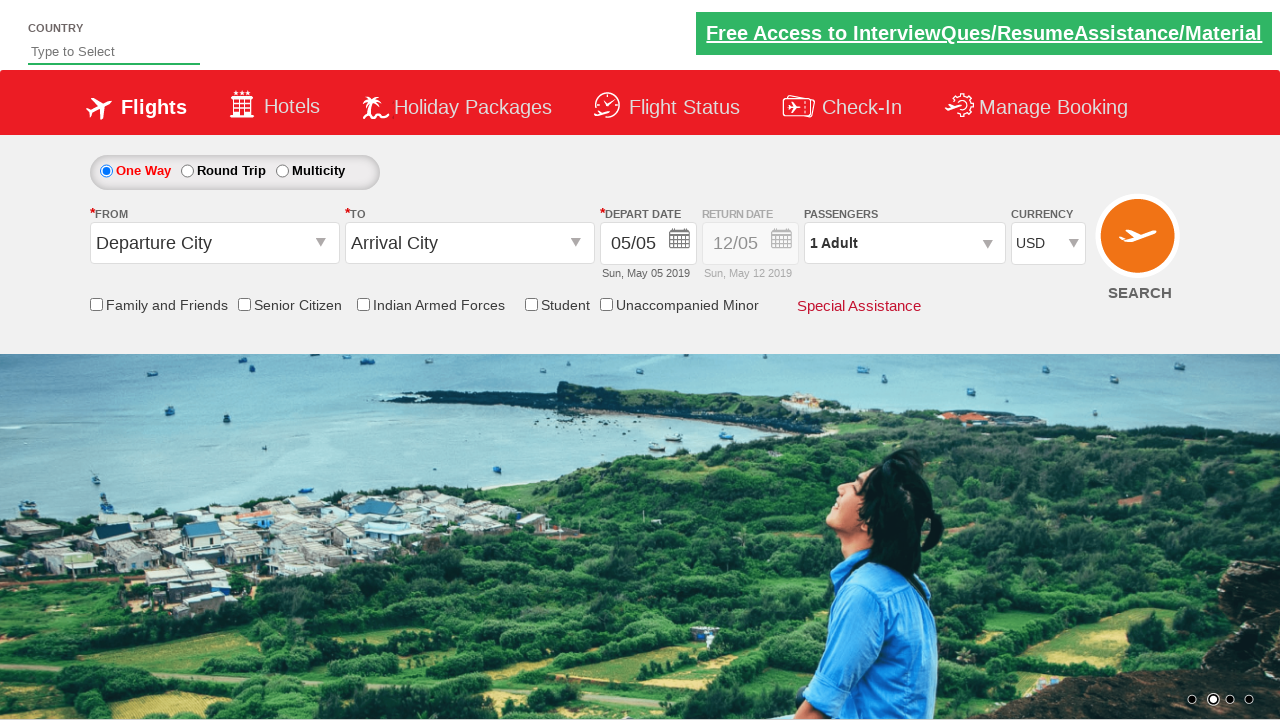

Opened passenger selection dropdown at (904, 243) on #divpaxinfo
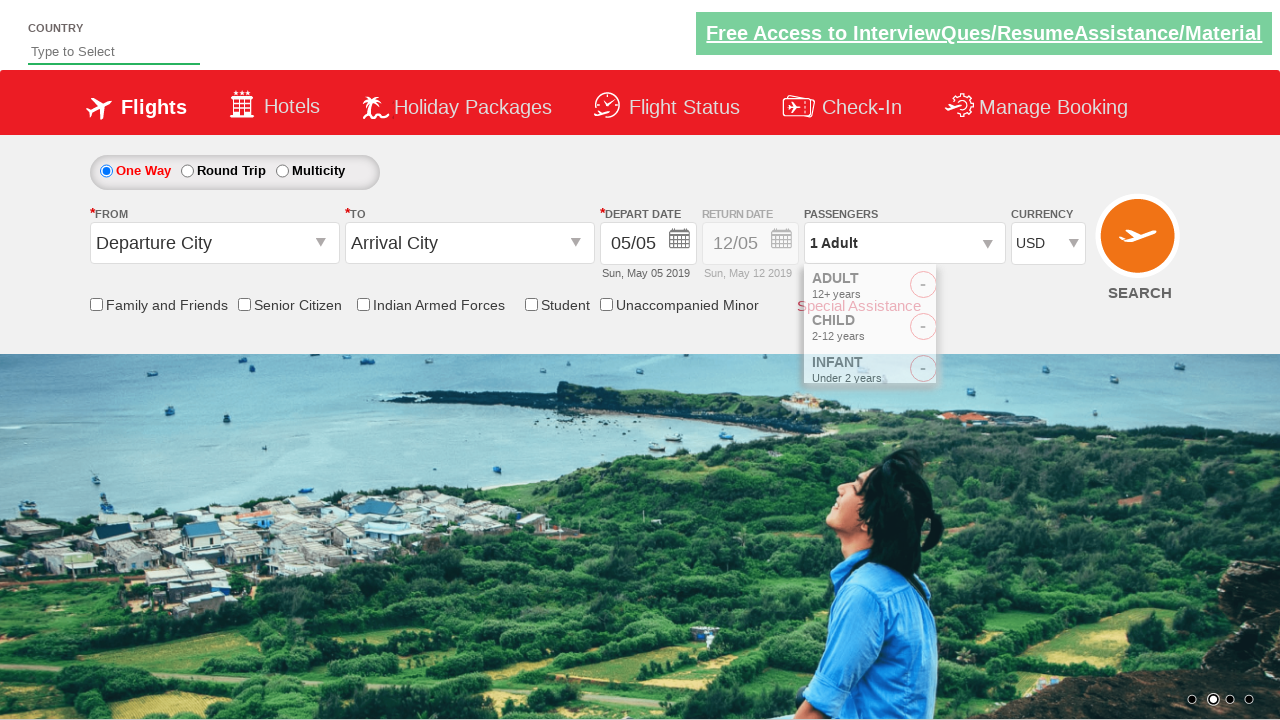

Incremented adult count (iteration 1/2) at (982, 288) on #hrefIncAdt
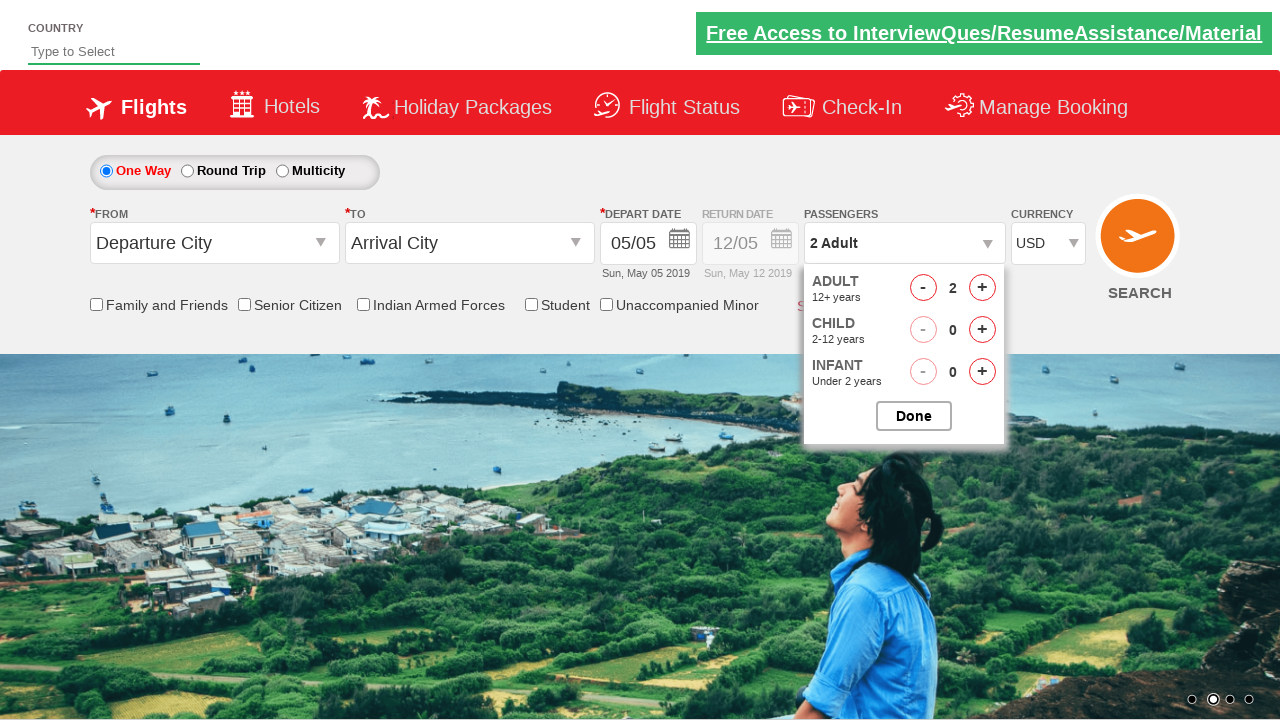

Incremented adult count (iteration 2/2) at (982, 288) on #hrefIncAdt
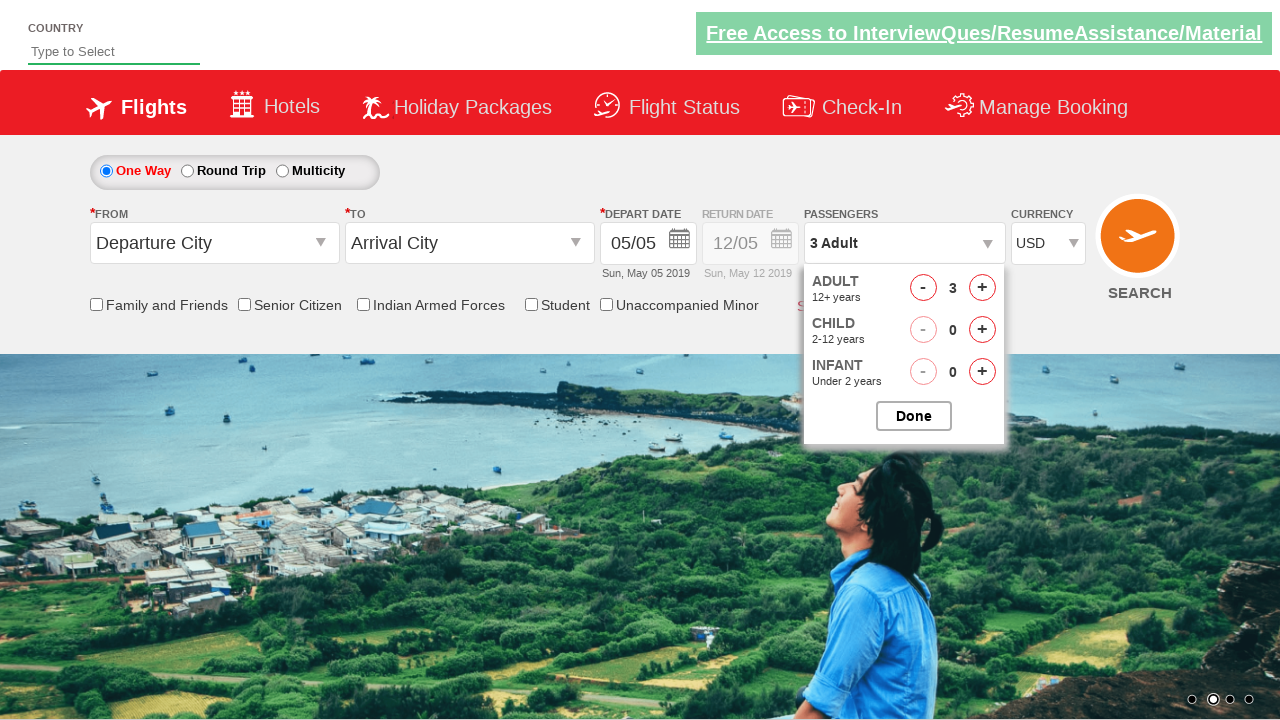

Incremented child count (iteration 1/2) at (982, 330) on #hrefIncChd
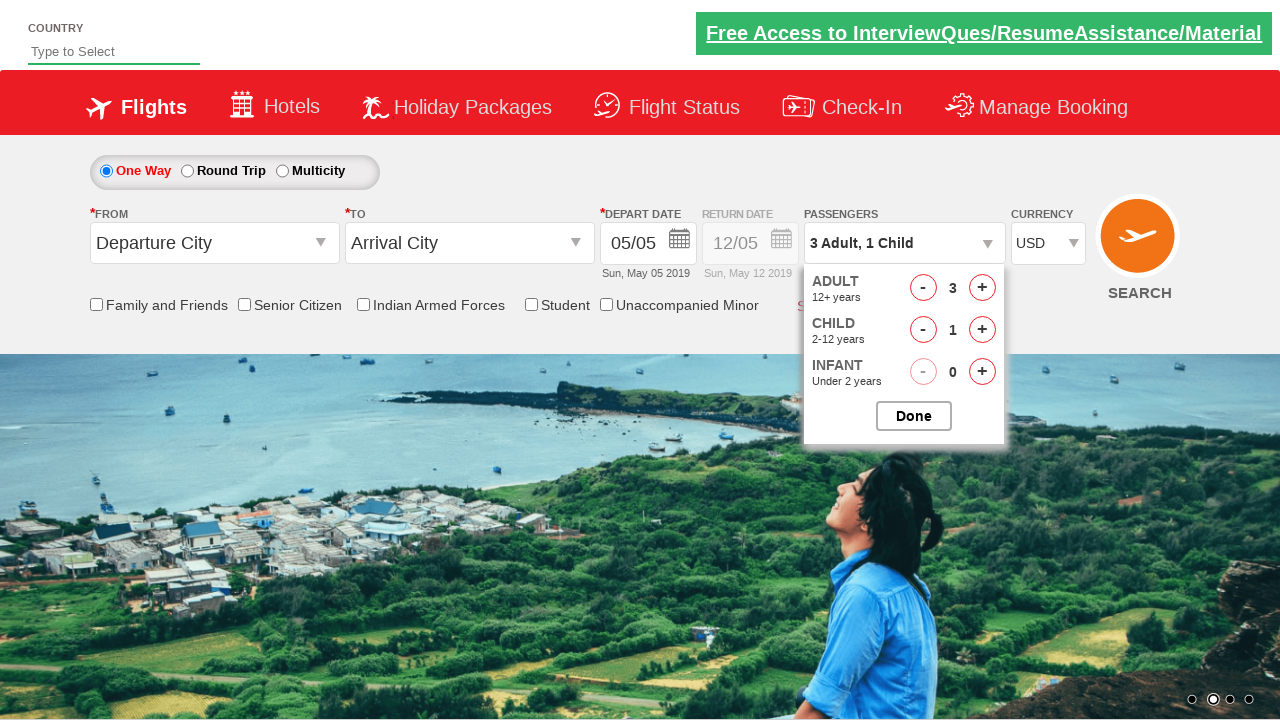

Incremented child count (iteration 2/2) at (982, 330) on #hrefIncChd
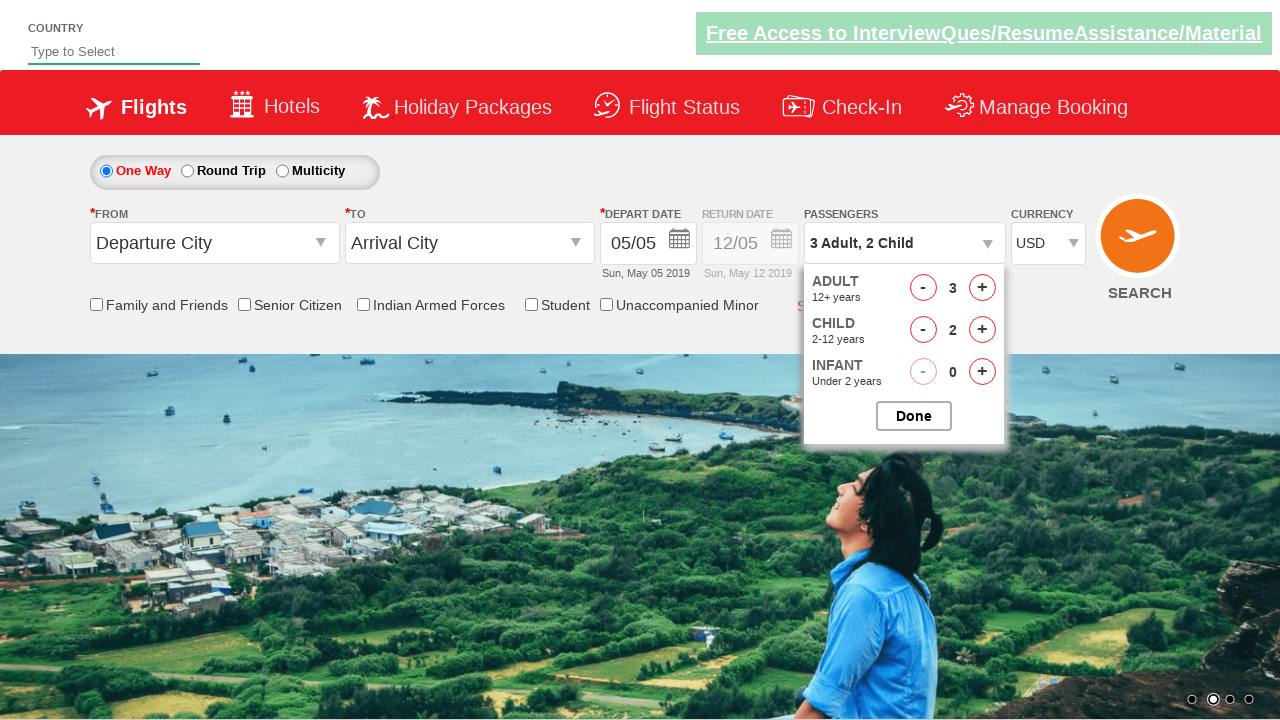

Closed passenger selection dropdown at (914, 416) on #btnclosepaxoption
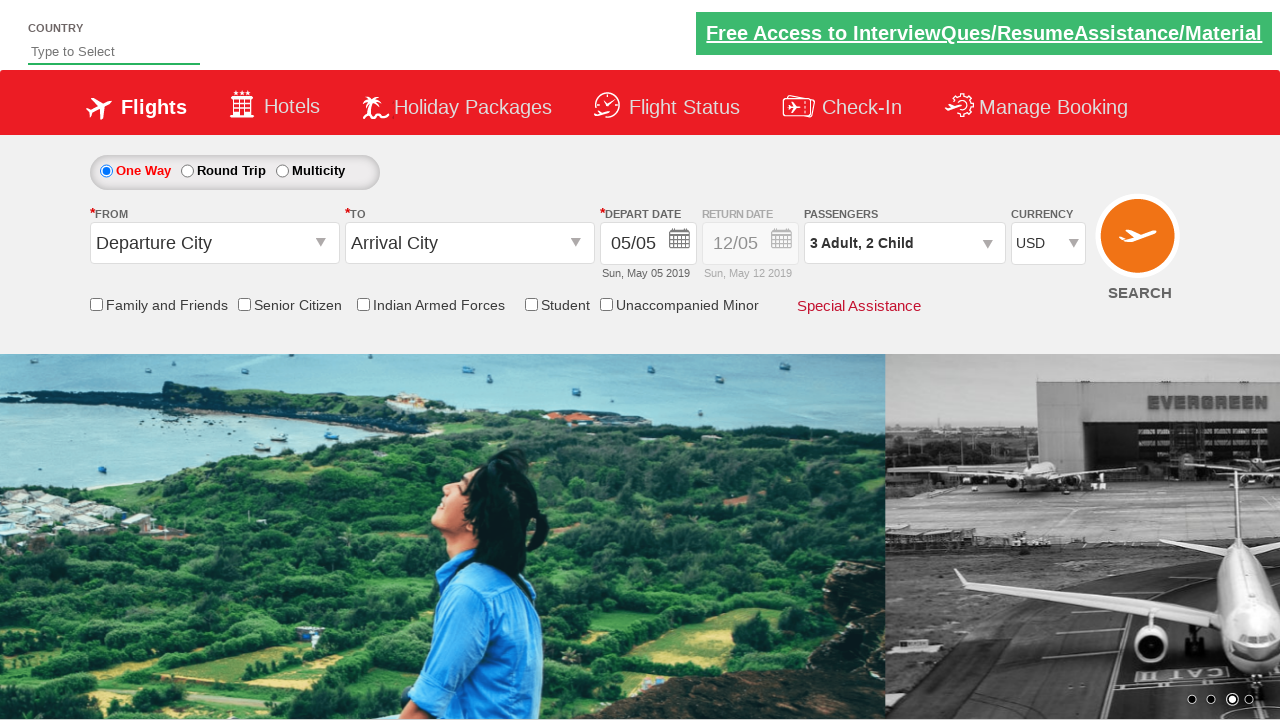

Verified passenger count shows '3 Adult, 2 Child'
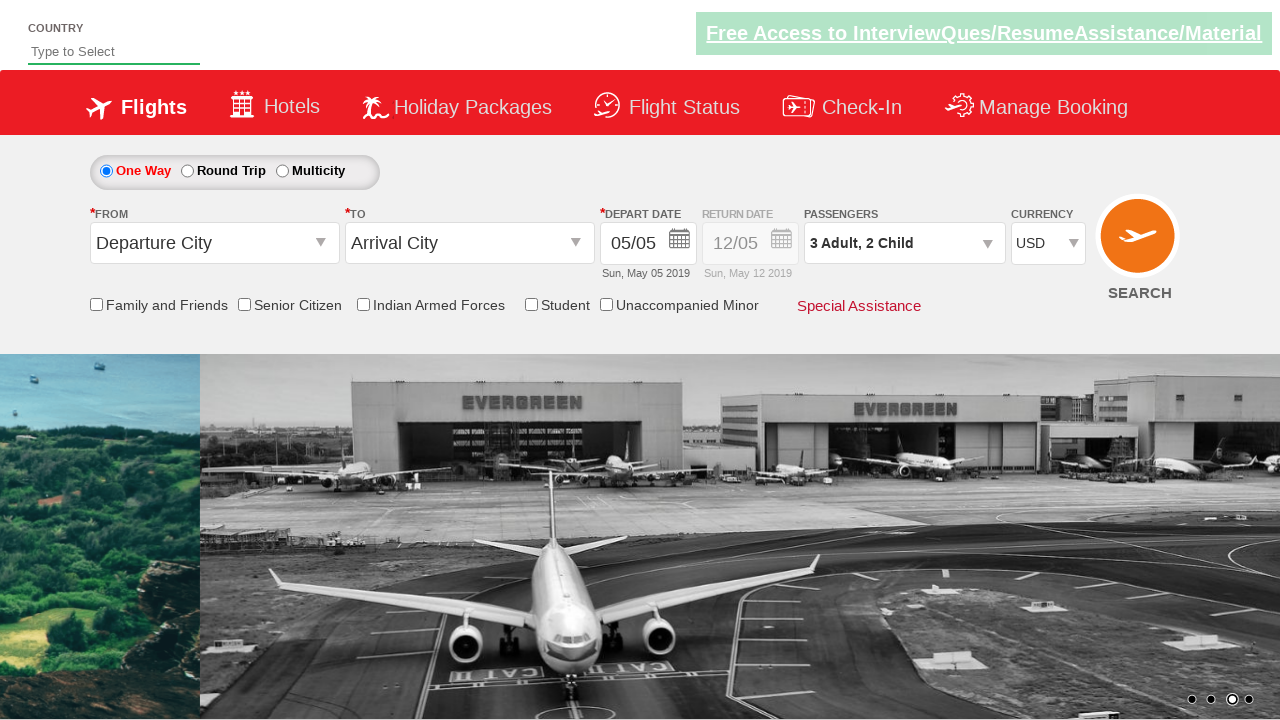

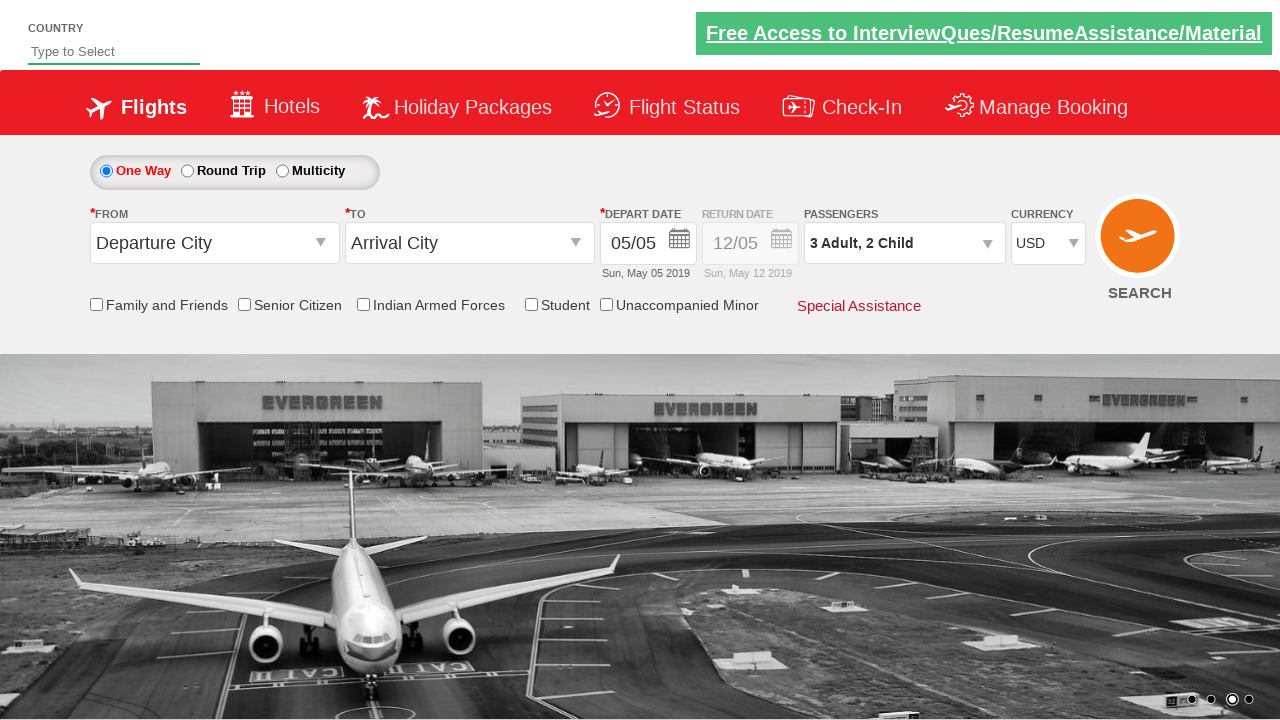